Tests mouse hover and context menu interactions on a practice automation page

Starting URL: https://www.rahulshettyacademy.com/AutomationPractice/

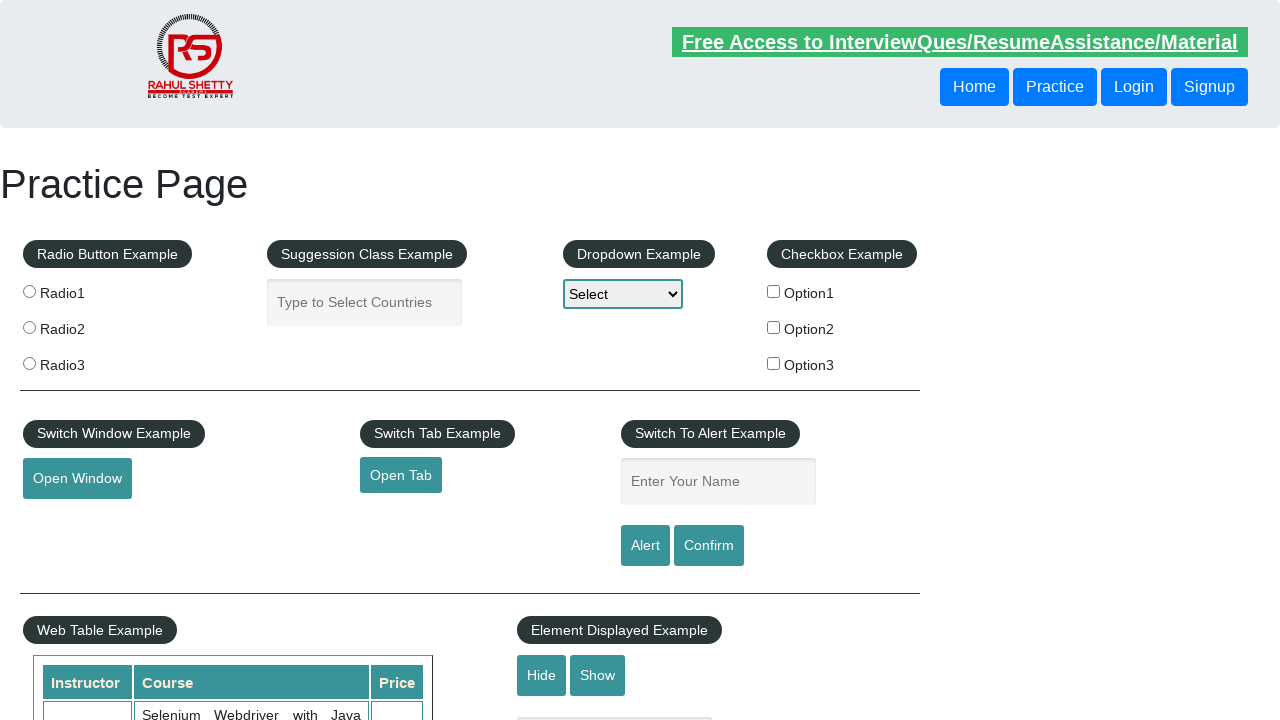

Hovered over the mousehover element at (83, 361) on #mousehover
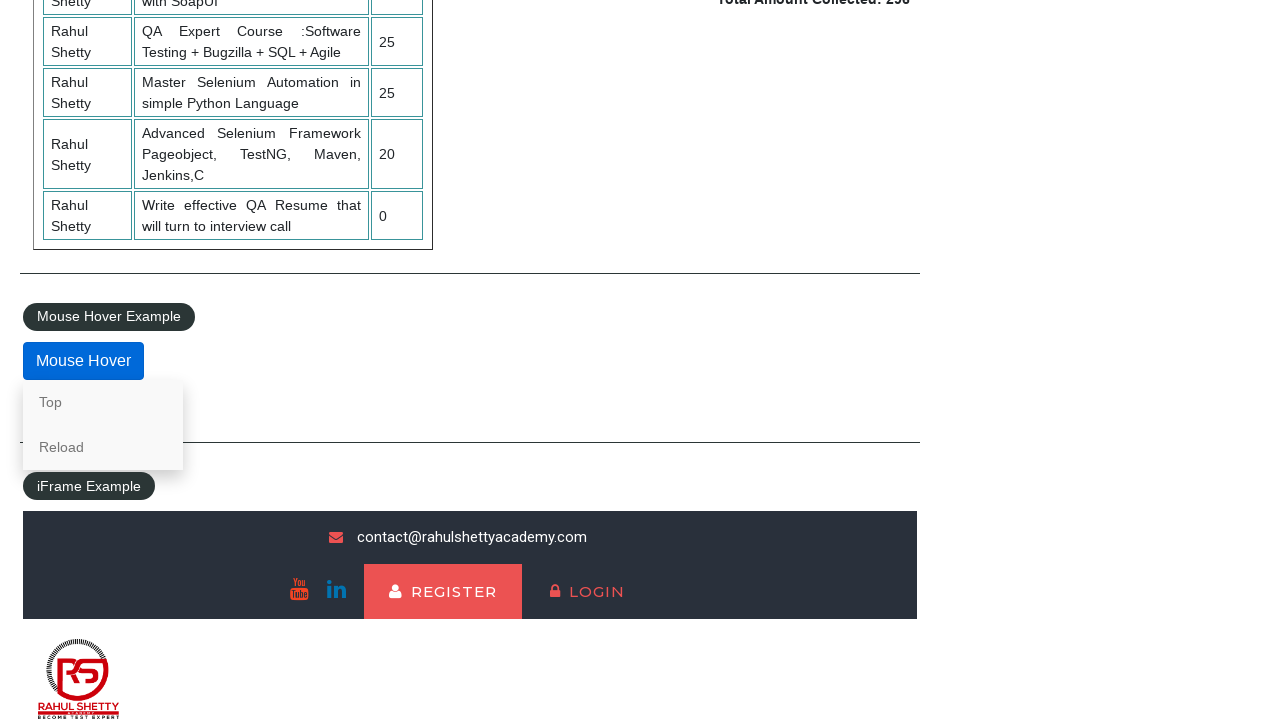

Right-clicked on the 'Top' link to open context menu at (103, 402) on text=Top
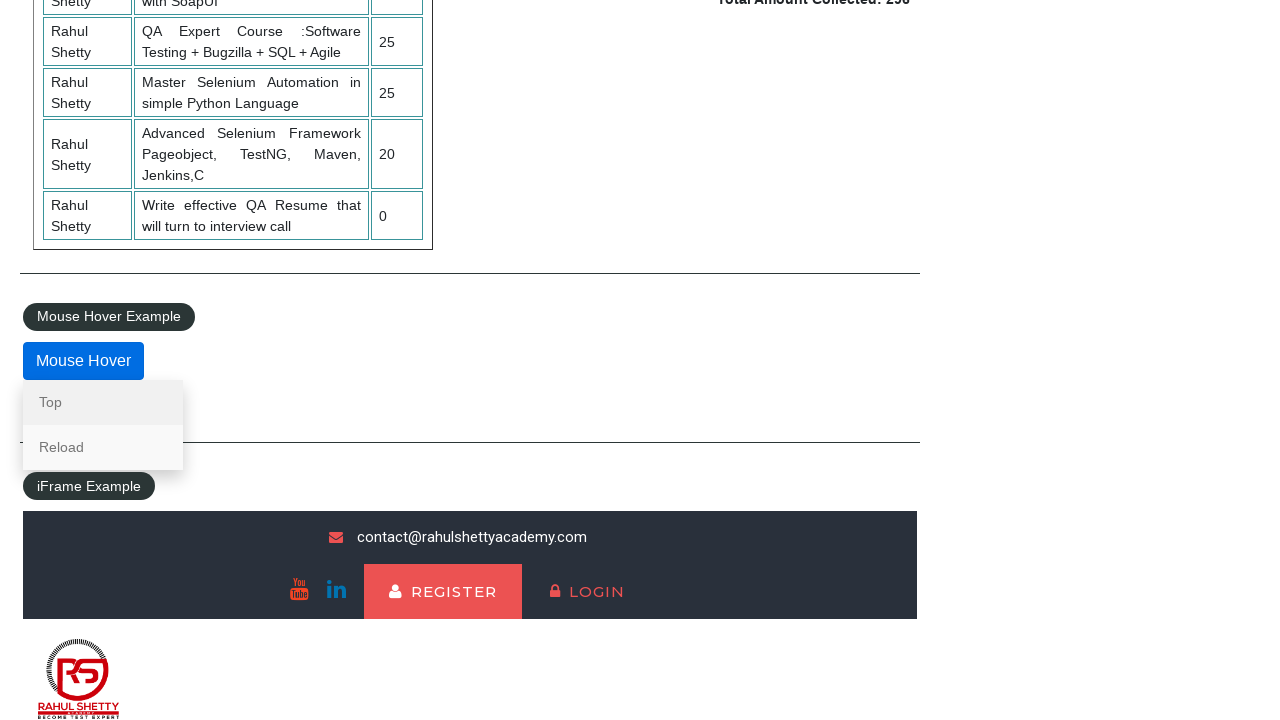

Captured final screenshot of context menu interaction
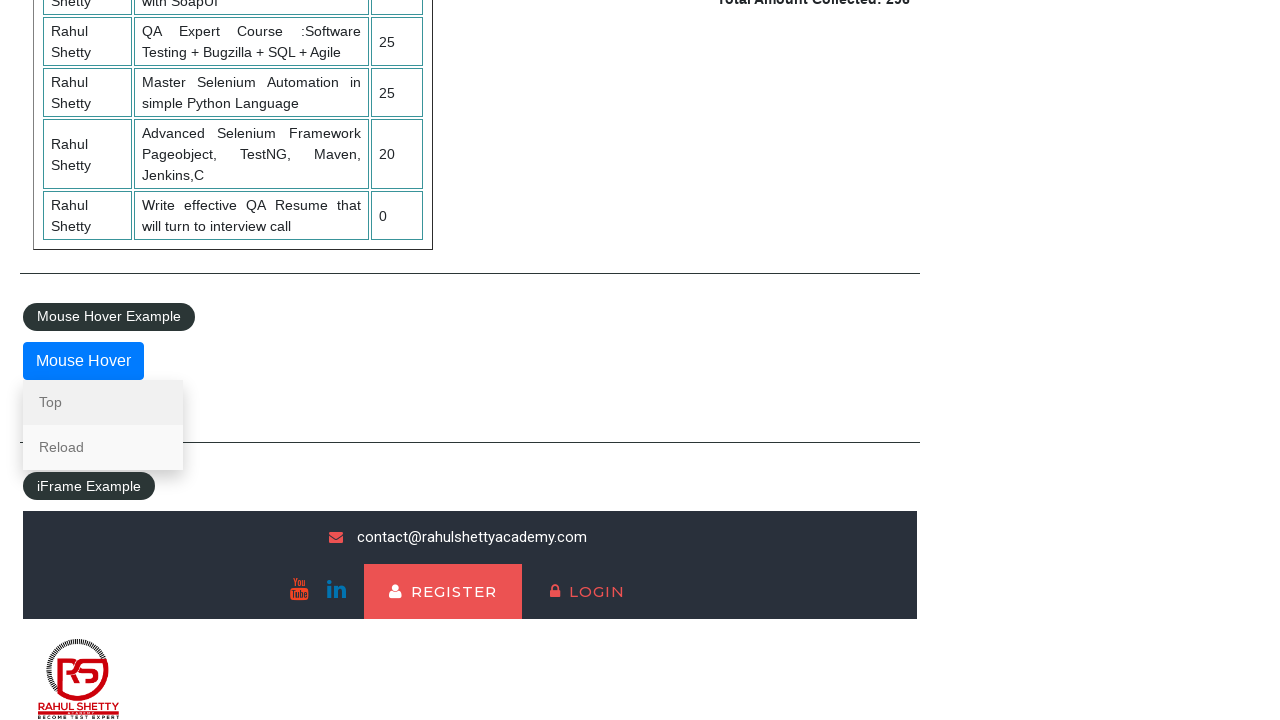

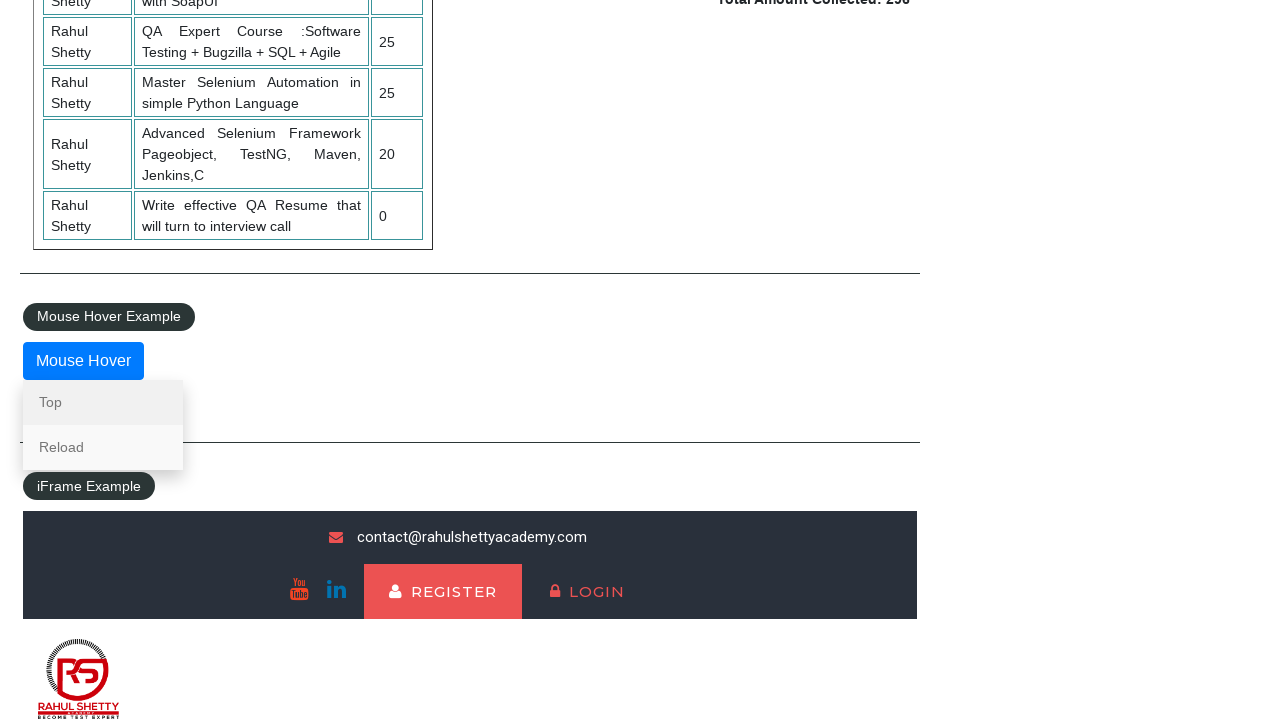